Tests a practice form by filling in name, email, password, selecting gender, choosing student radio button, entering date of birth, and submitting the form

Starting URL: https://rahulshettyacademy.com/angularpractice/

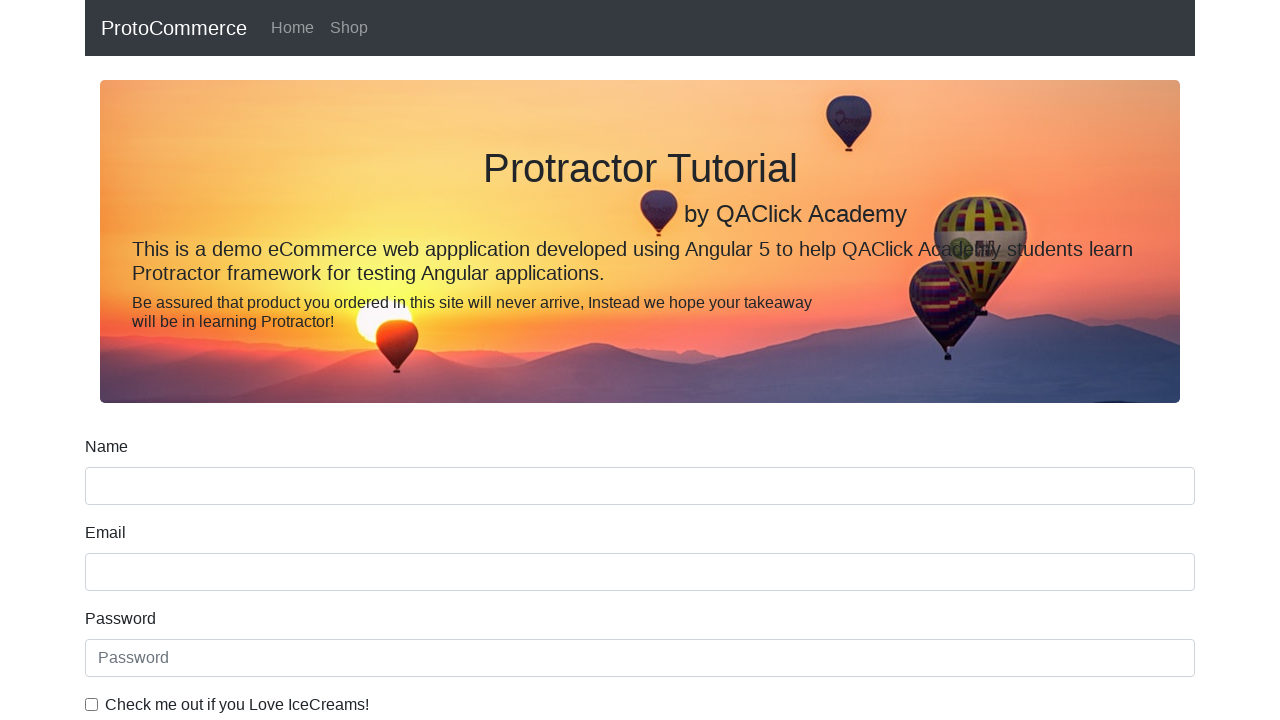

Filled name field with 'Nikita' on input[name='name']
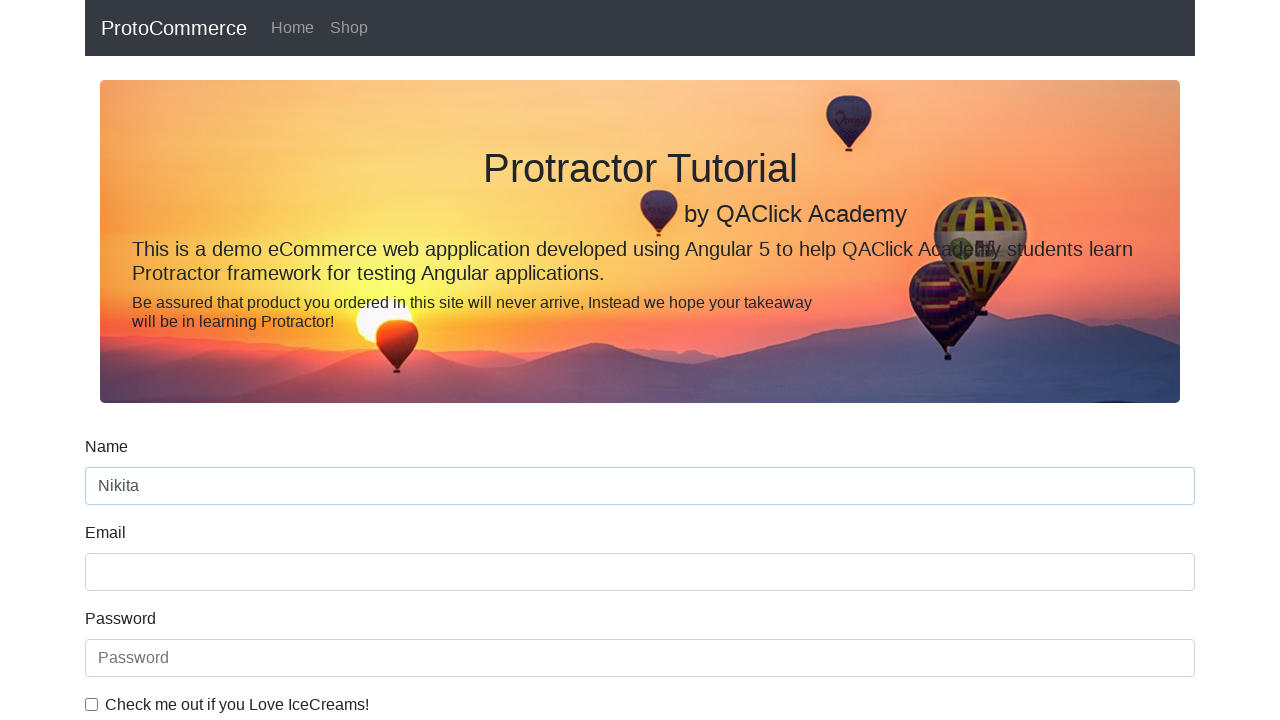

Filled email field with 'nikitaexample@gmail.com' on input[name='email']
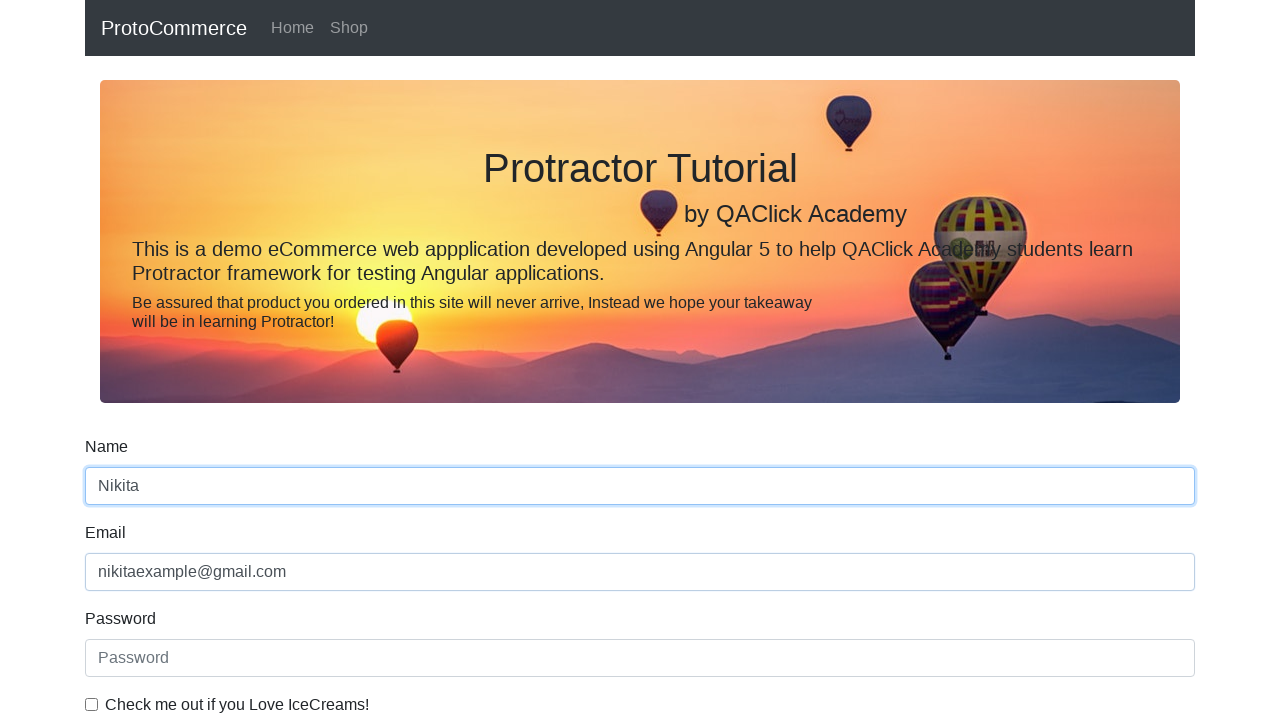

Filled password field with '123456878' on #exampleInputPassword1
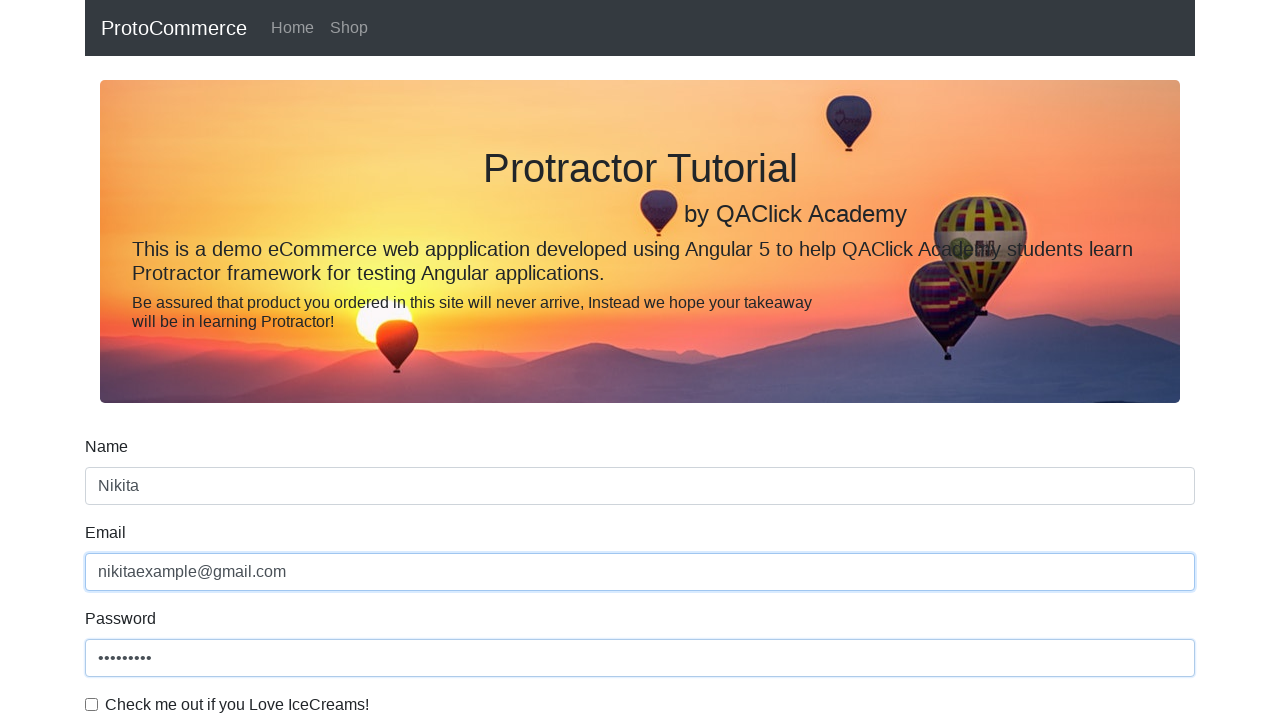

Clicked ice cream preference checkbox at (92, 704) on #exampleCheck1
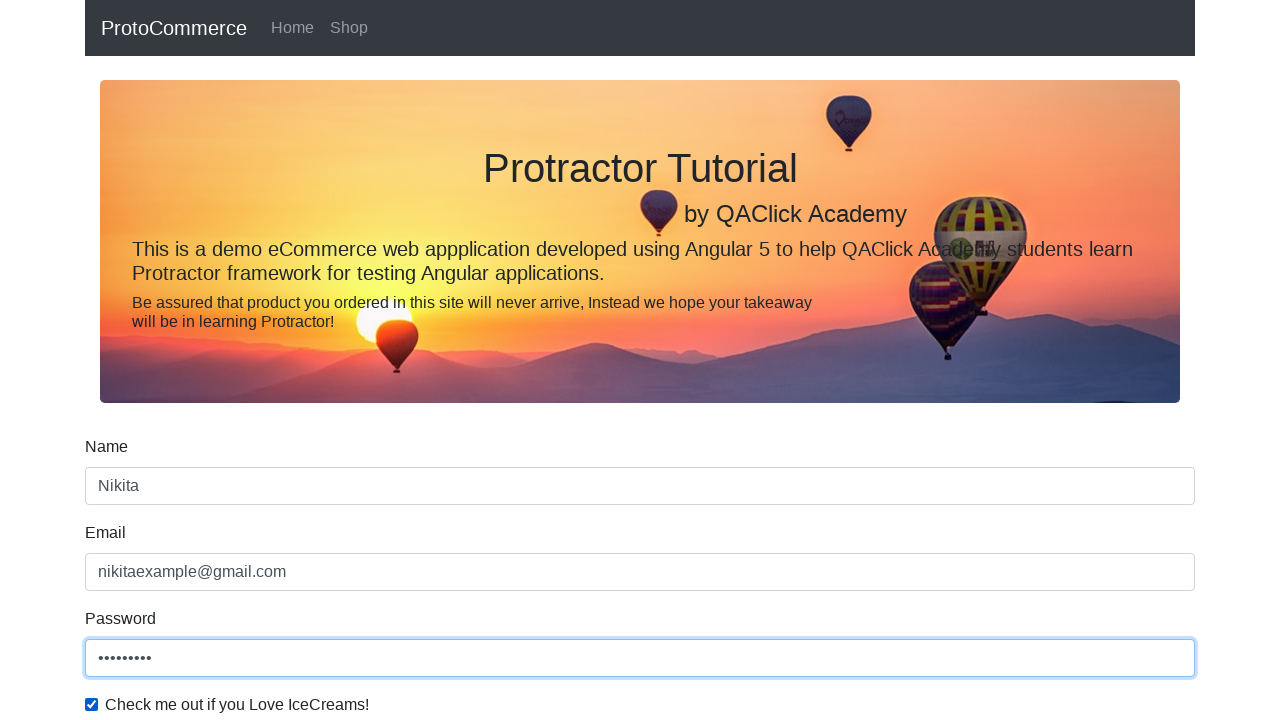

Selected 'Female' from gender dropdown on #exampleFormControlSelect1
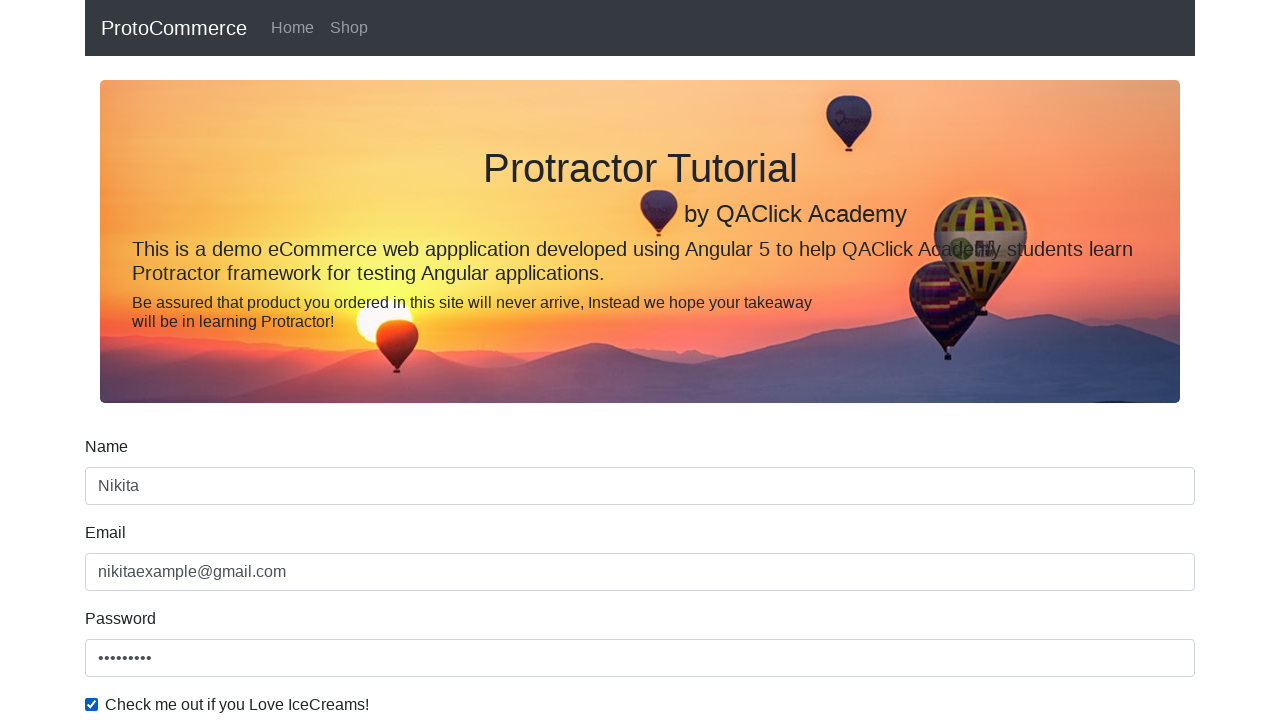

Clicked student radio button at (238, 360) on #inlineRadio1
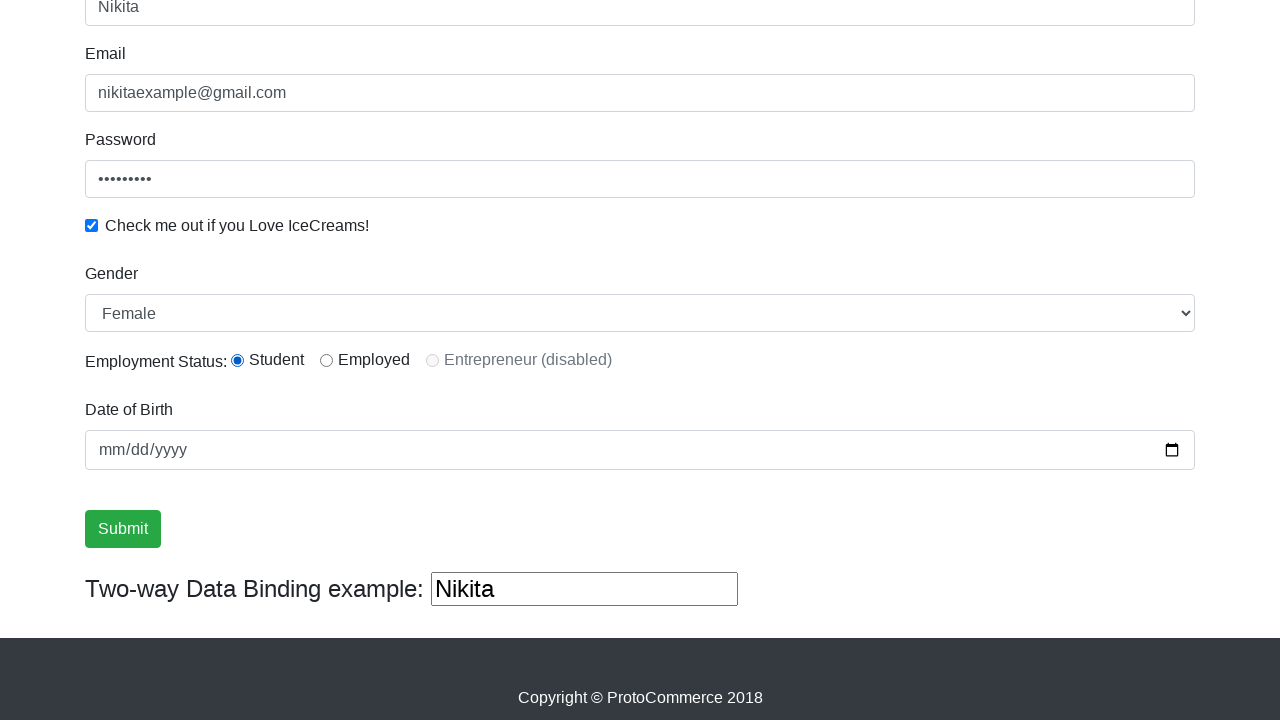

Filled date of birth field with '2003-03-16' on input[name='bday']
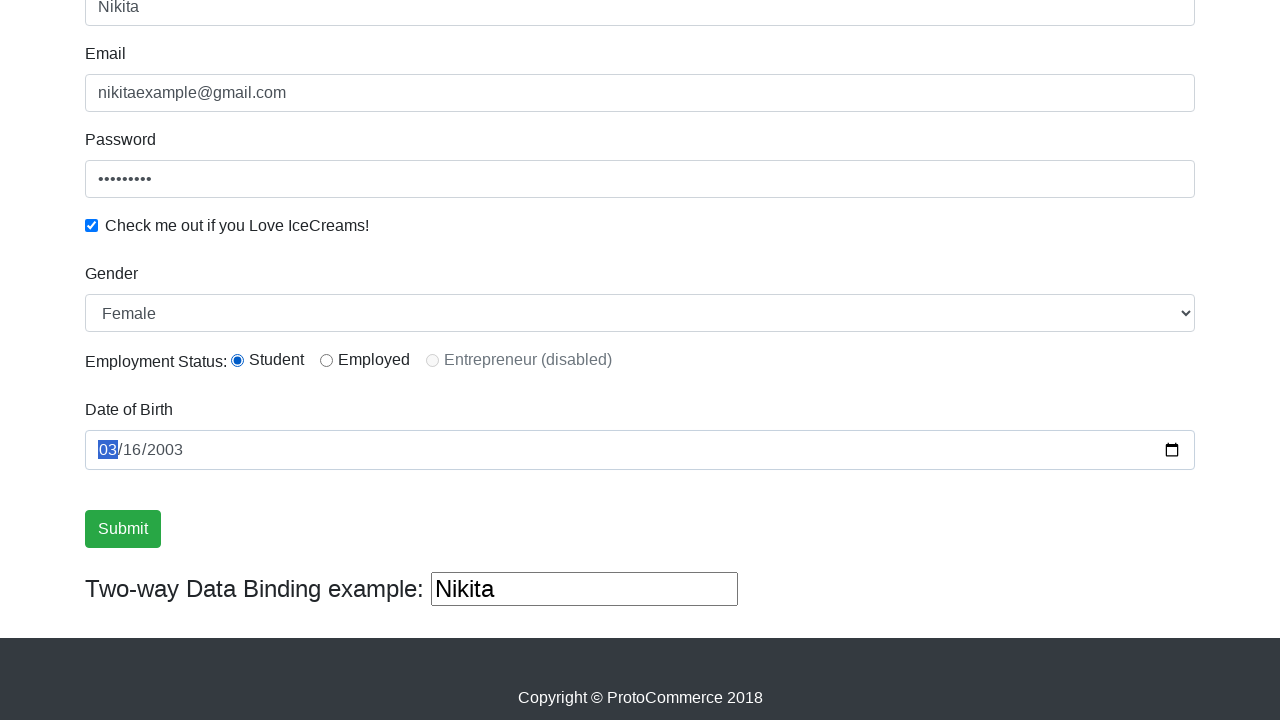

Clicked submit button to submit the form at (123, 529) on input[type='submit']
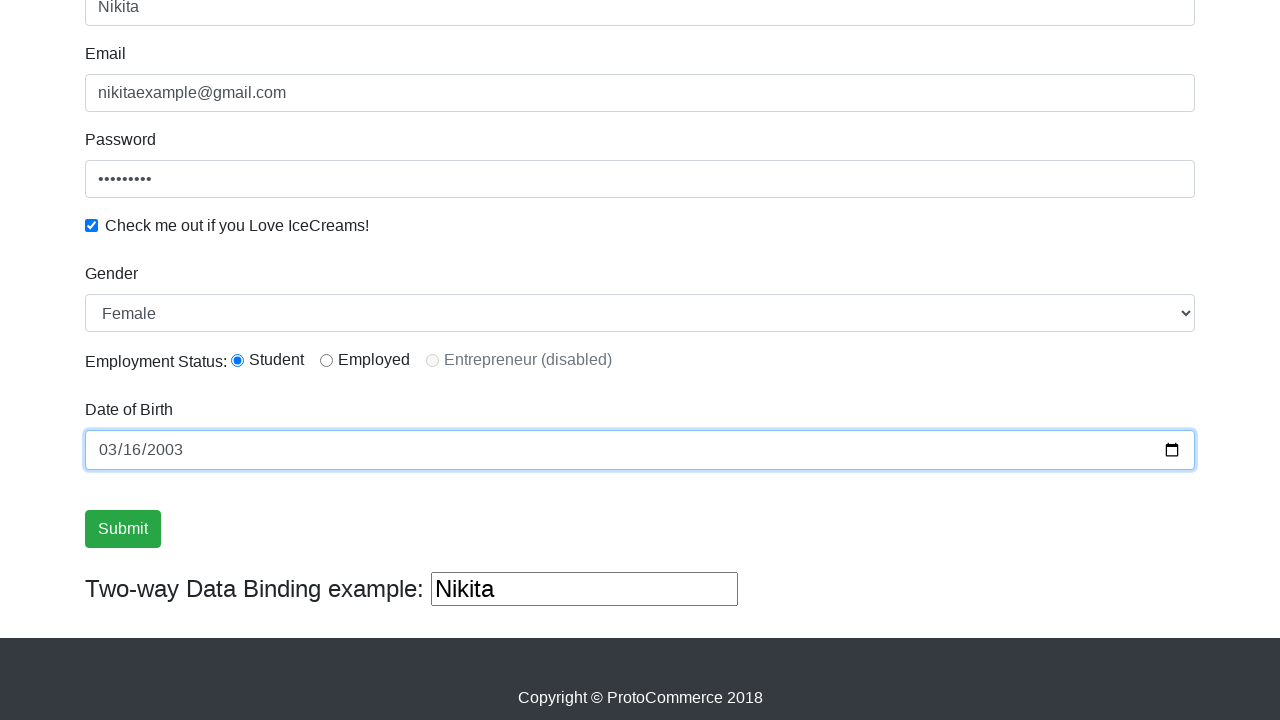

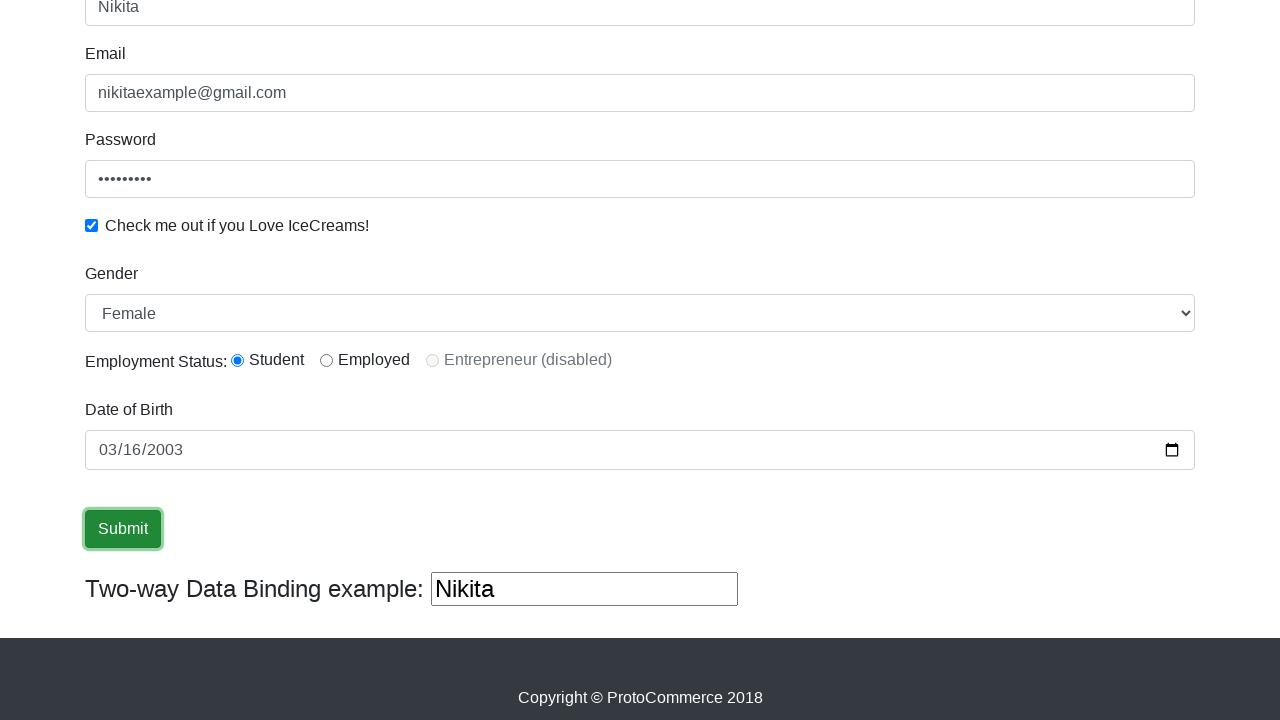